Tests Python.org search functionality by entering "pycon" in the search box and submitting the form

Starting URL: http://www.python.org

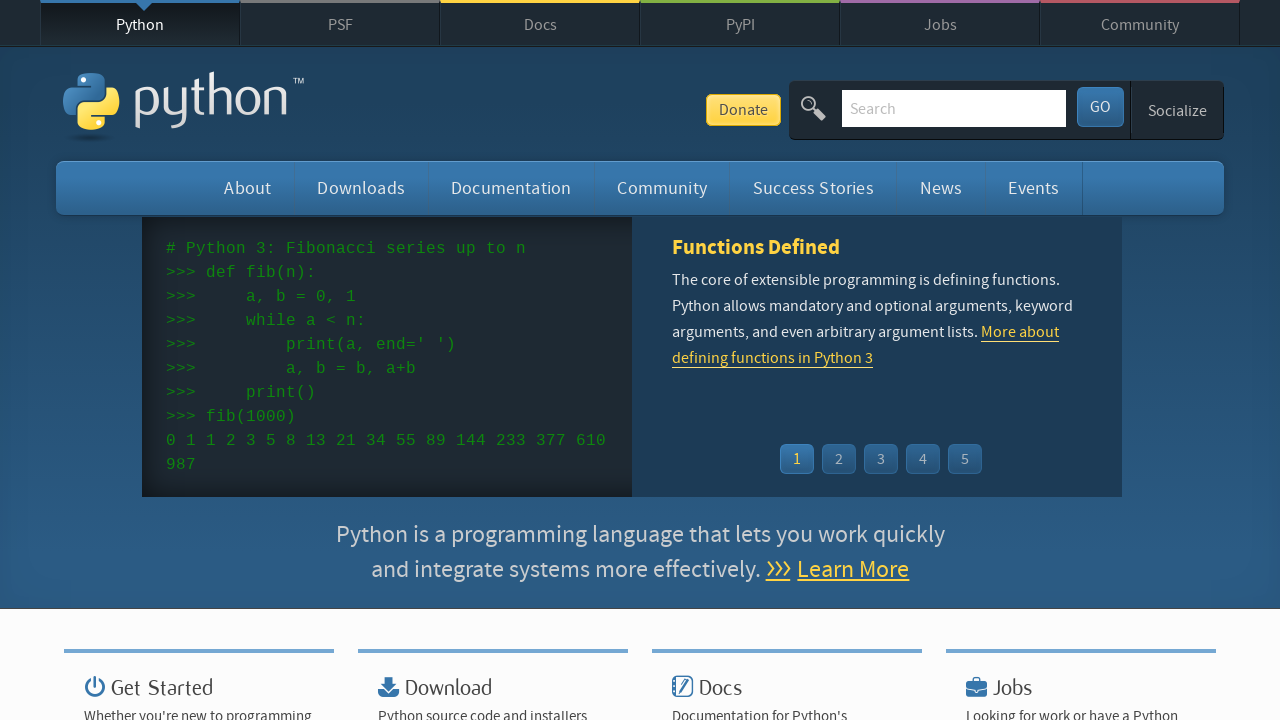

Filled search box with 'pycon' on input[name='q']
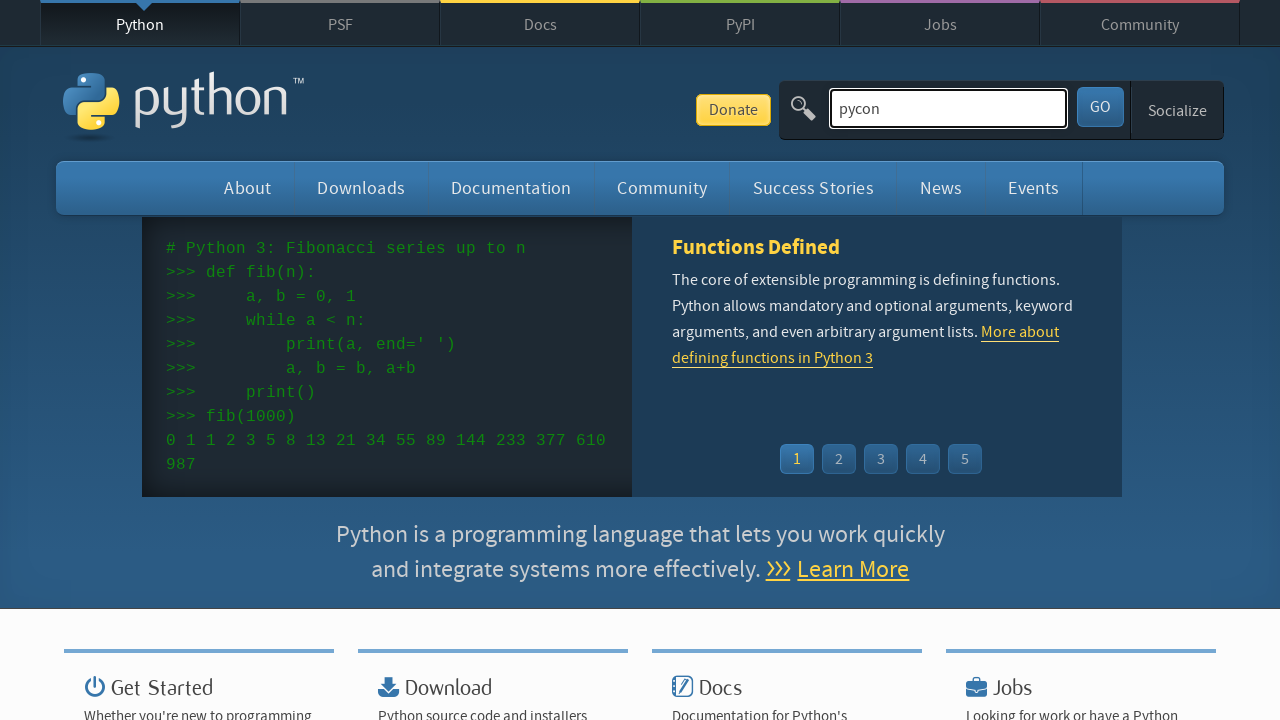

Pressed Enter to submit search form on input[name='q']
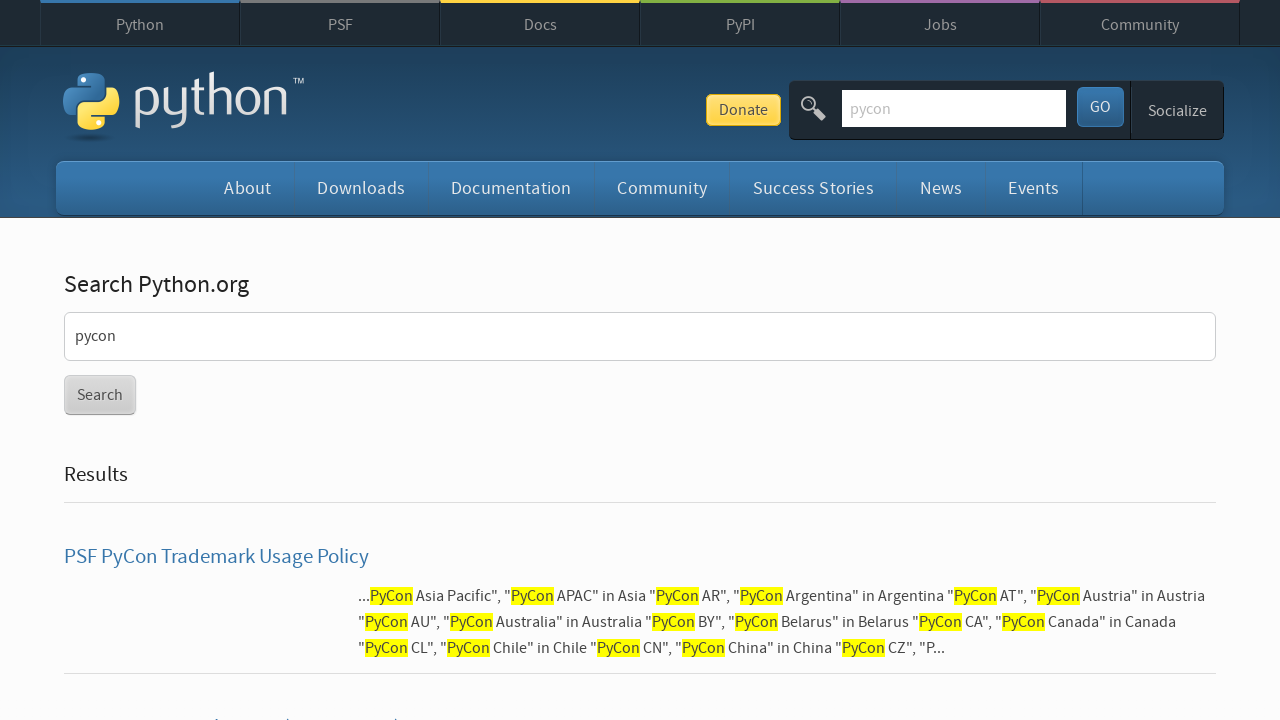

Waited for search results page to load (networkidle)
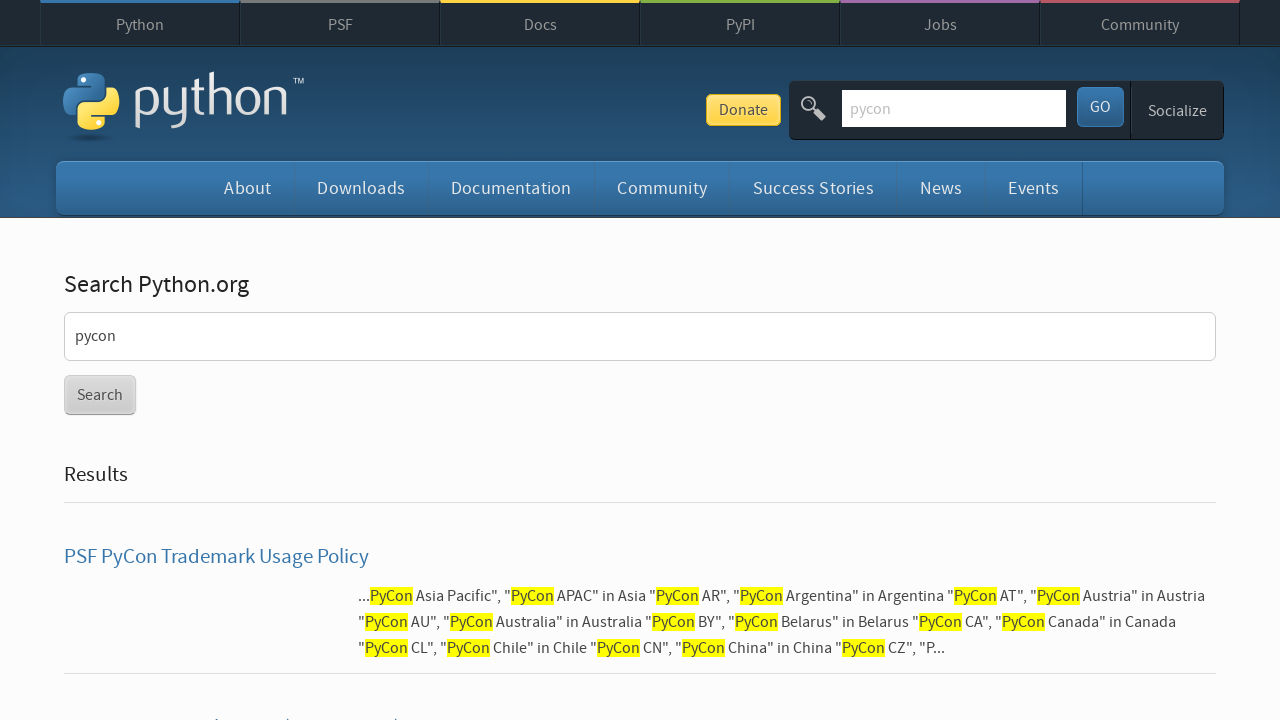

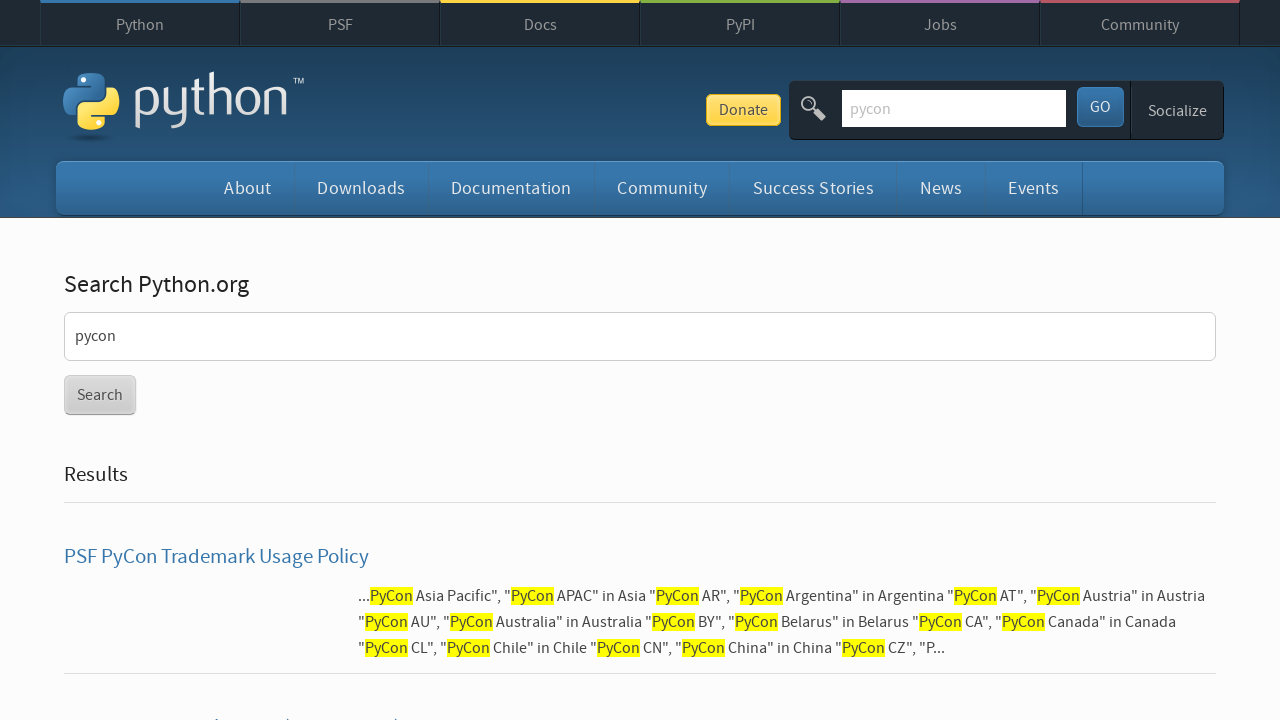